Tests window handling by opening a new window, switching to it, clicking a link, then switching back to the parent window

Starting URL: https://www.letskodeit.com/practice

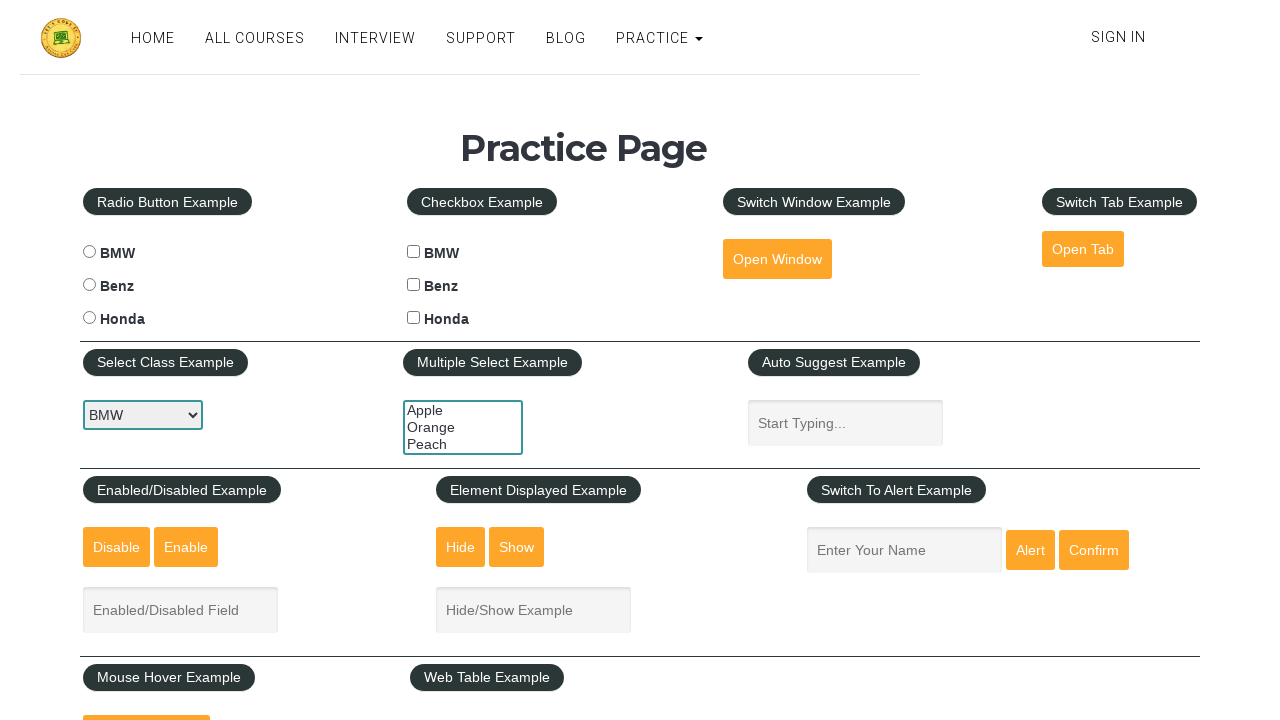

Clicked button to open new window at (777, 259) on #openwindow
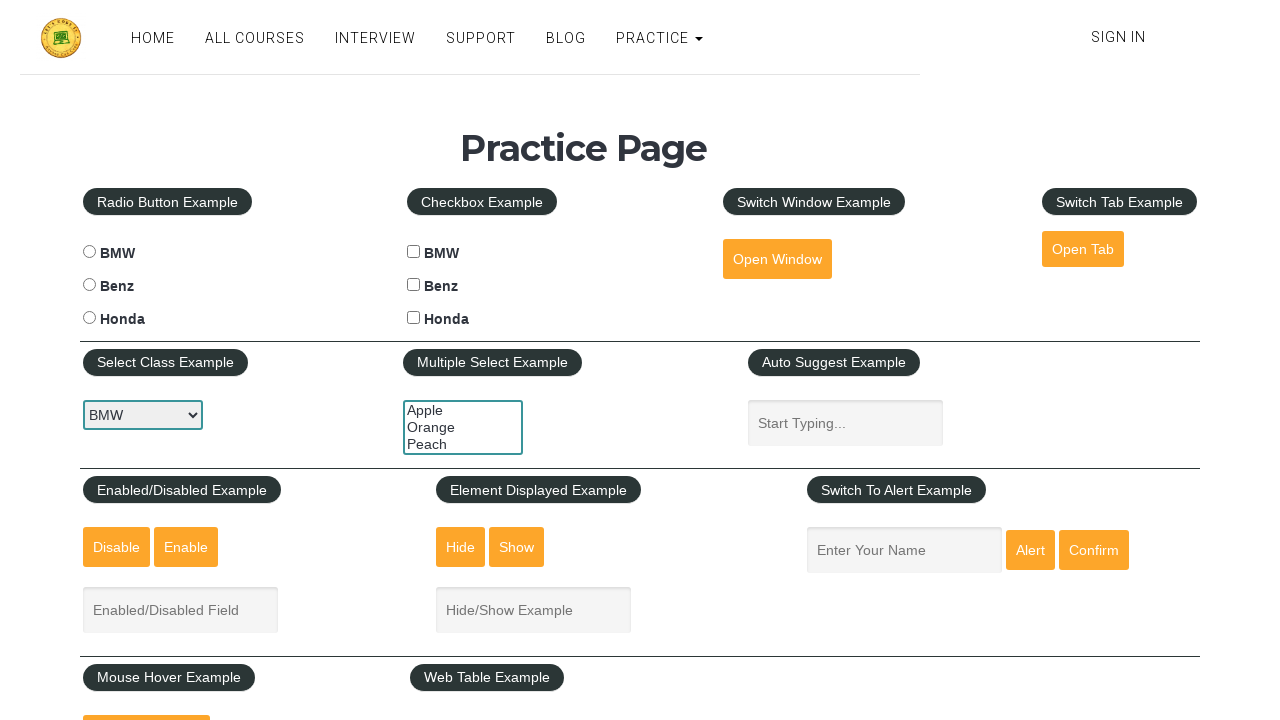

New window opened and captured
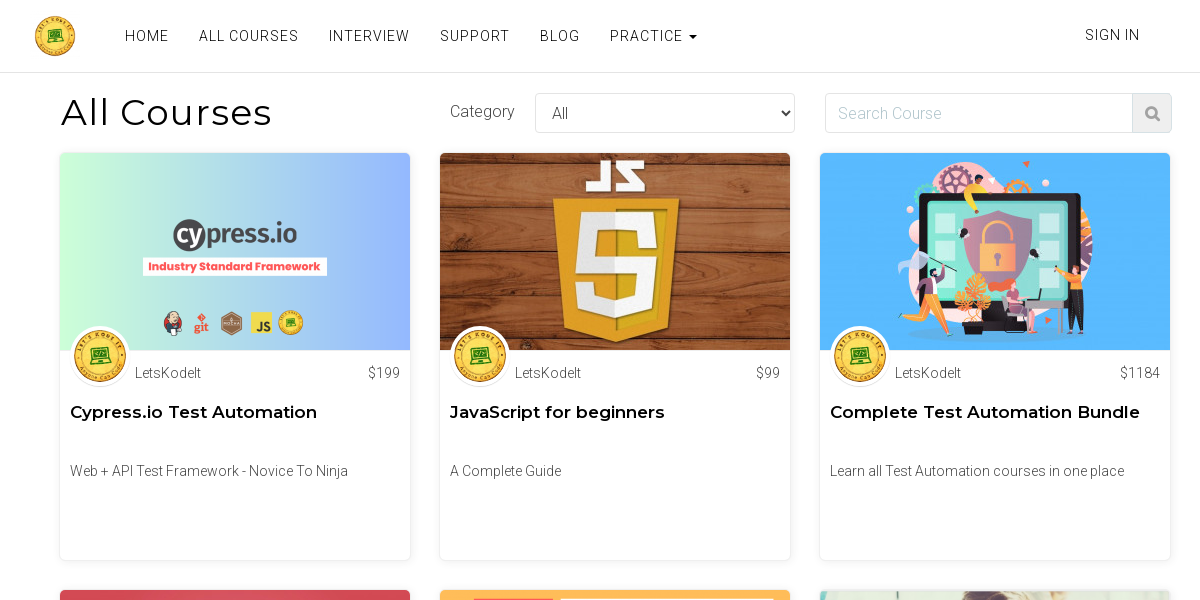

New window page load completed
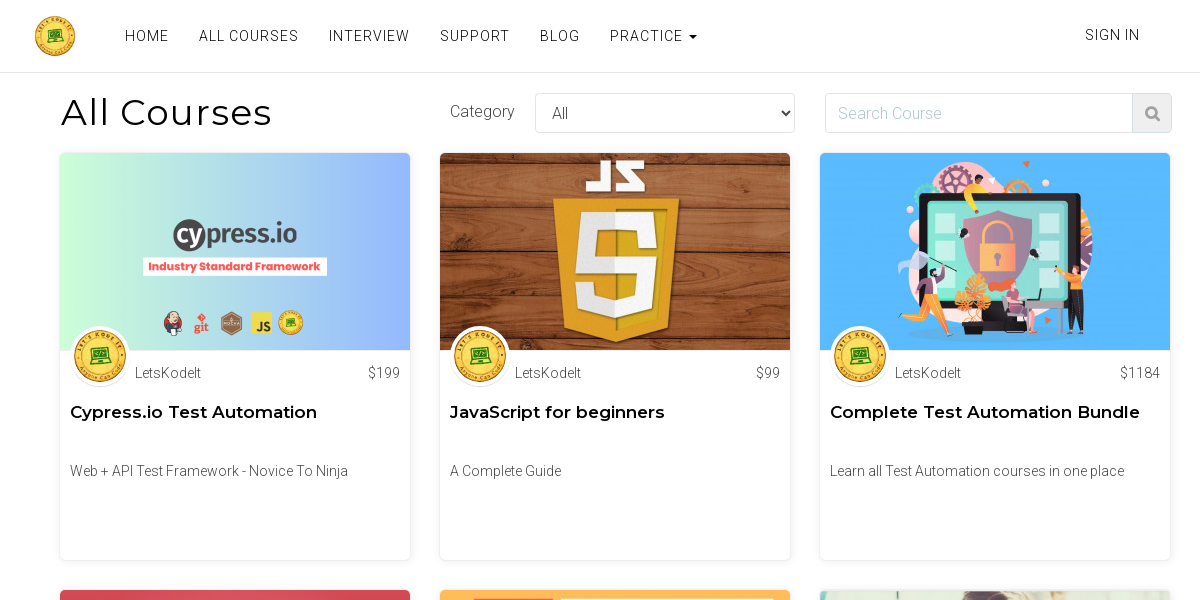

Clicked INTERVIEW link in new window at (369, 36) on text=INTERVIEW
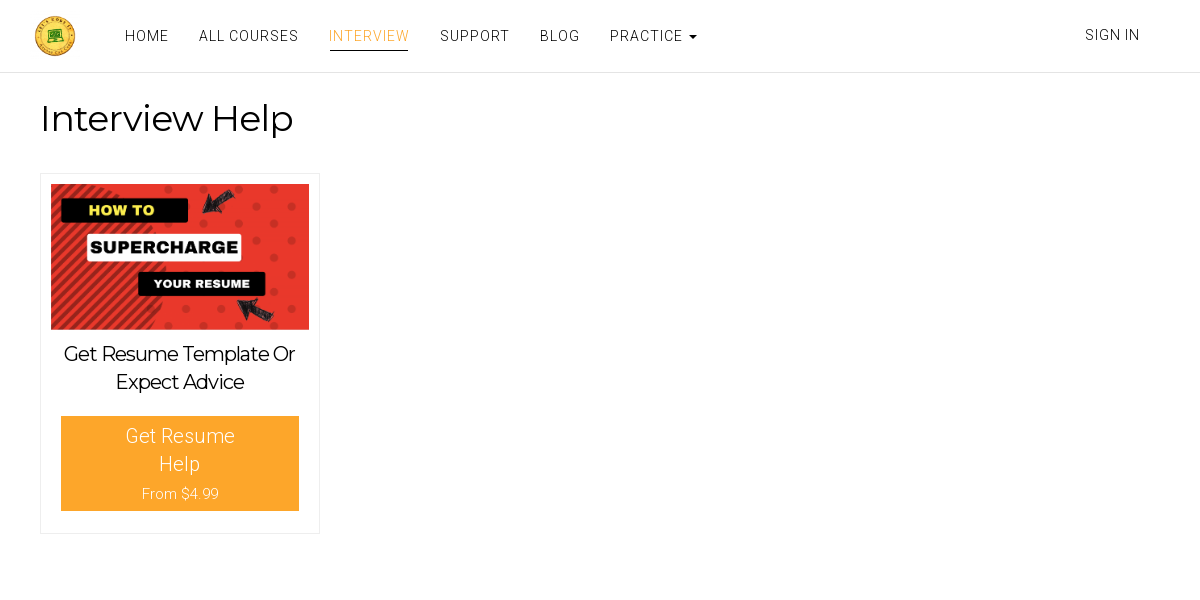

Closed the new window
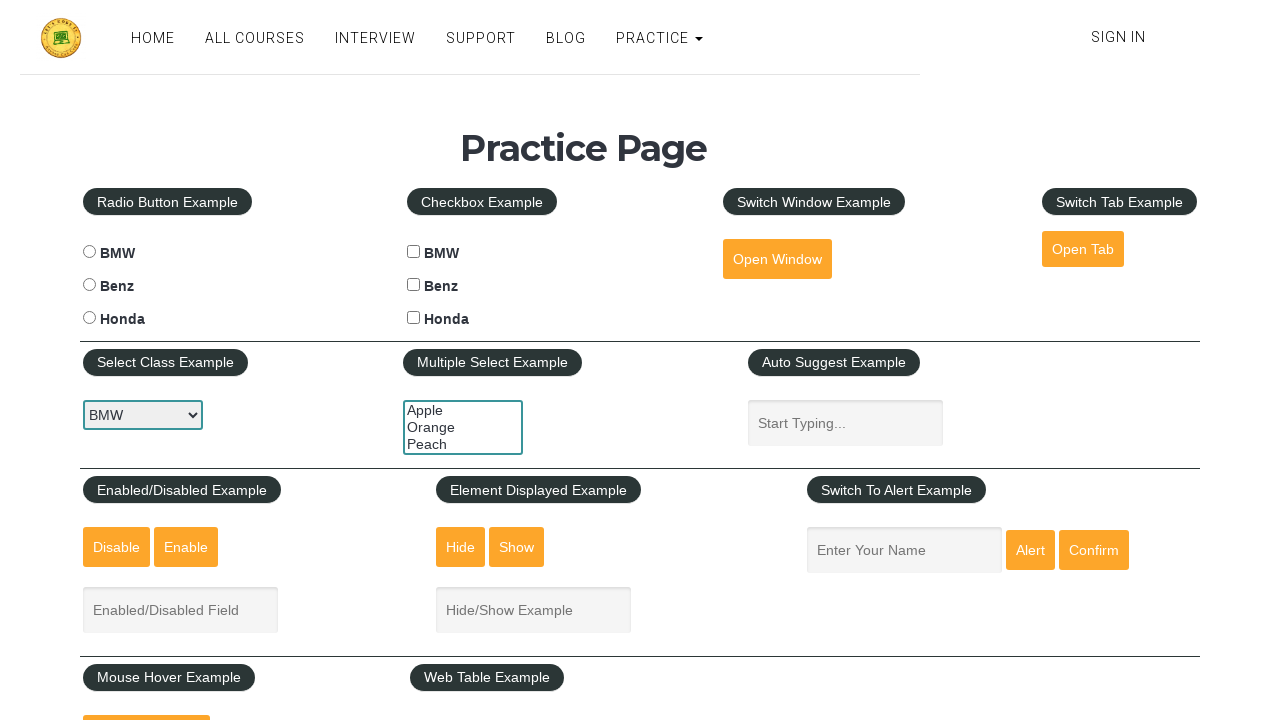

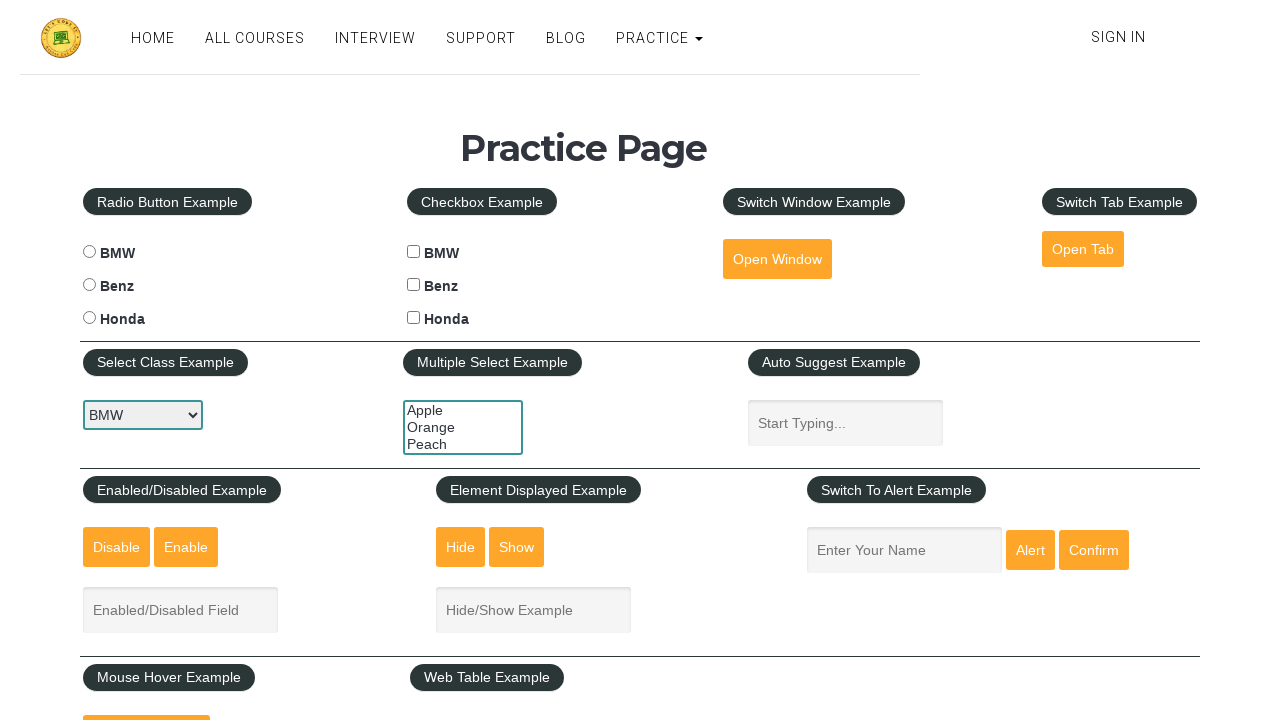